Tests simple alert functionality by clicking an alert button and accepting it

Starting URL: https://demoqa.com/alerts

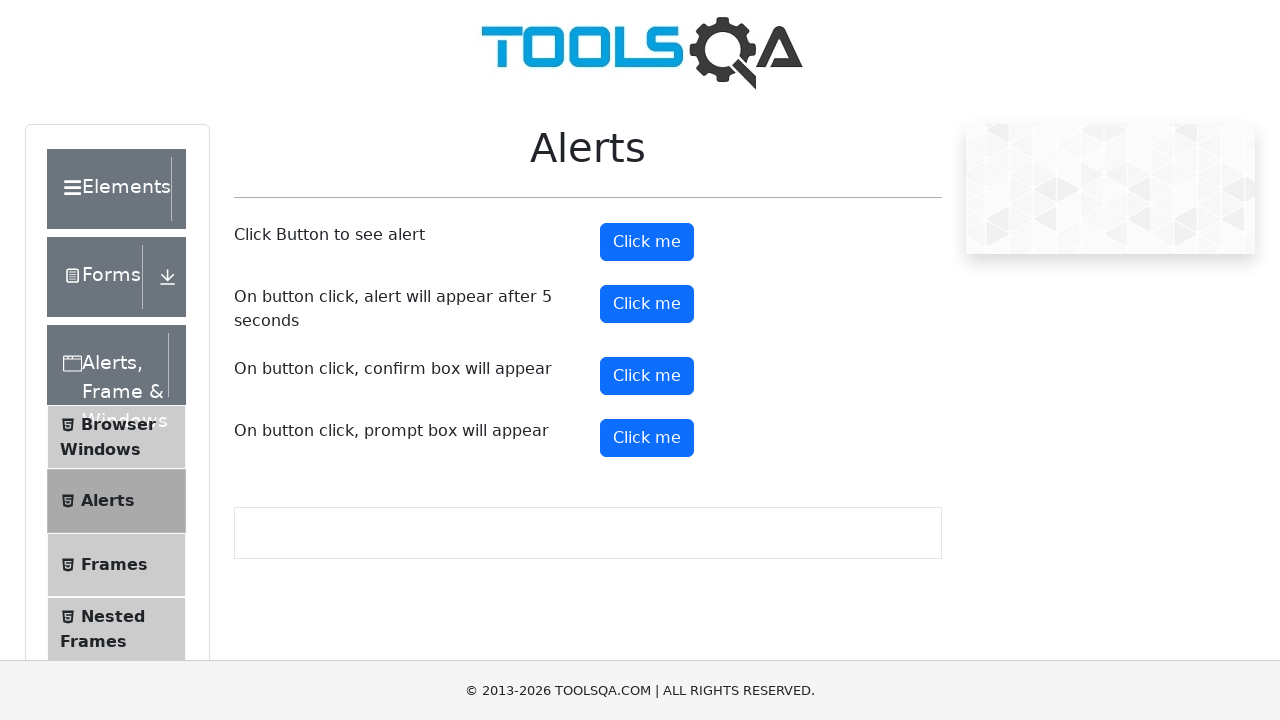

Navigated to alerts demo page
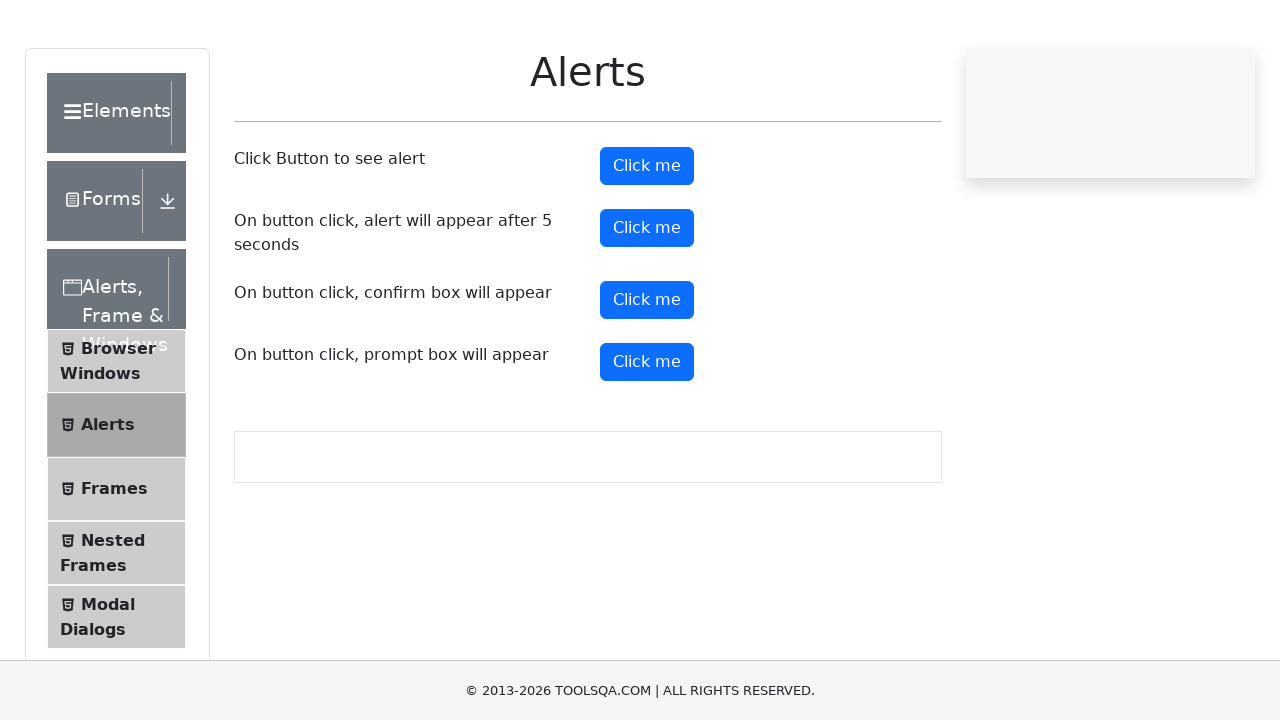

Clicked simple alert button at (647, 242) on #alertButton
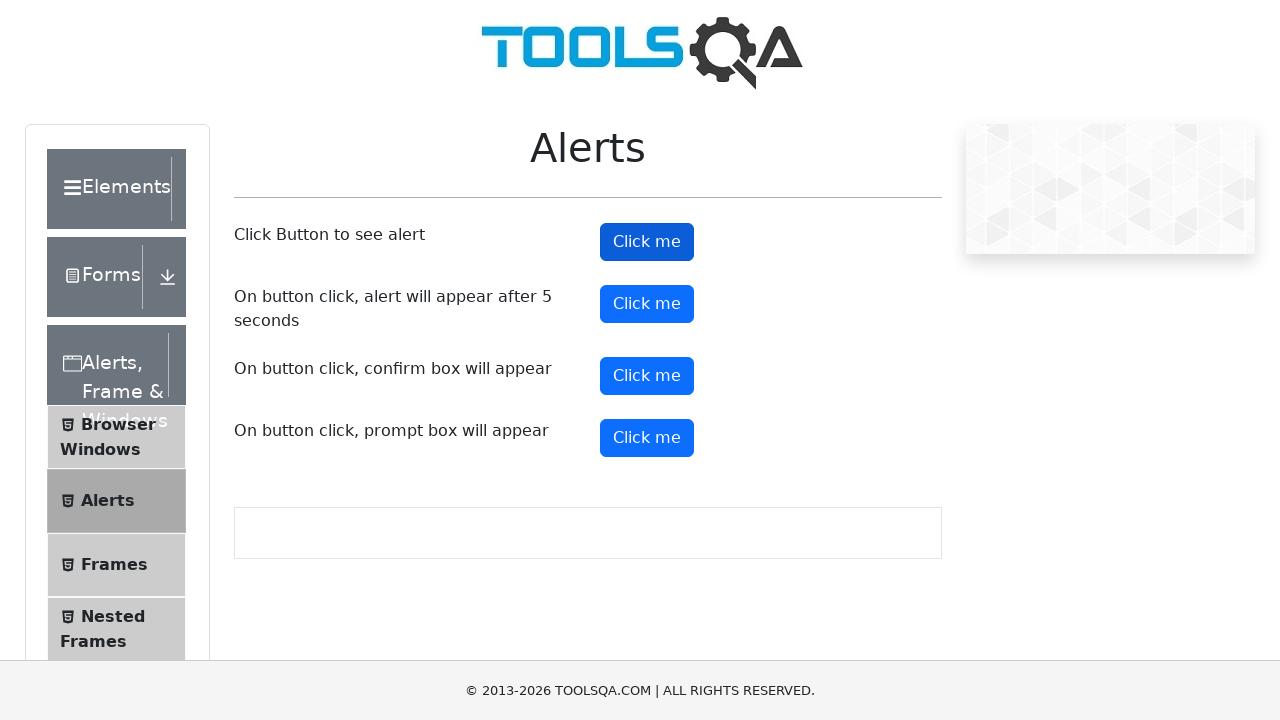

Alert dialog accepted
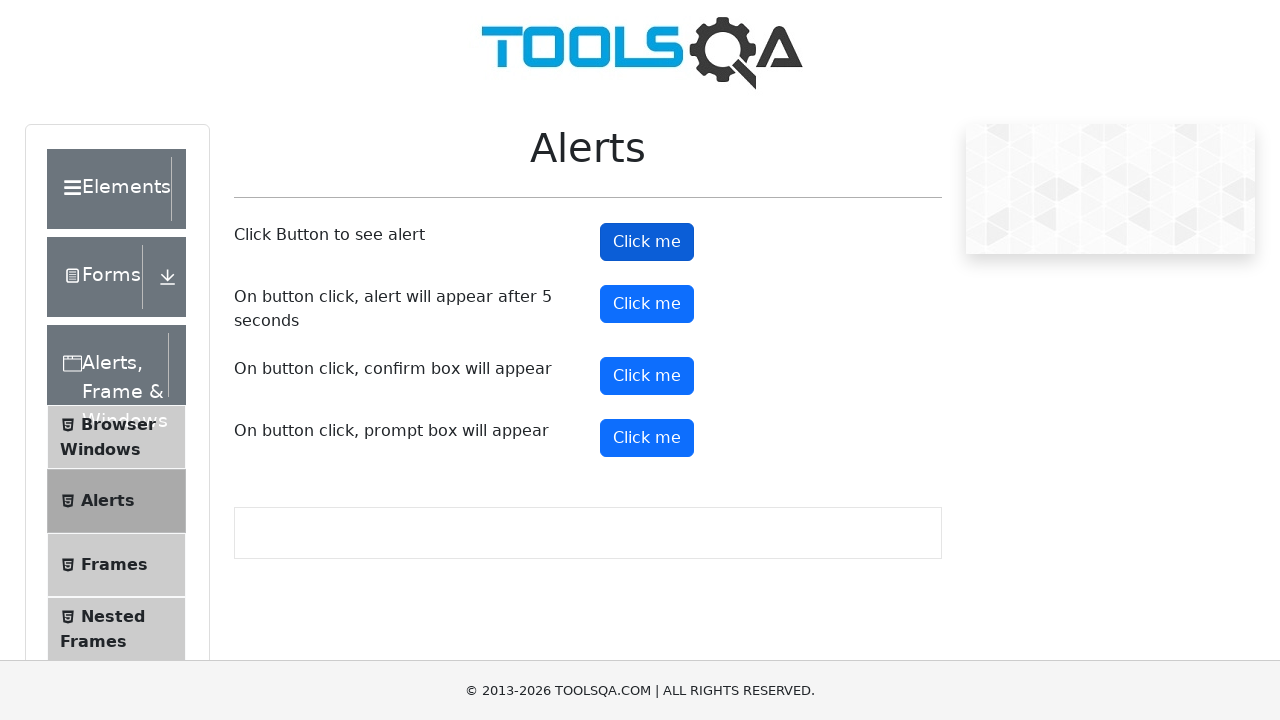

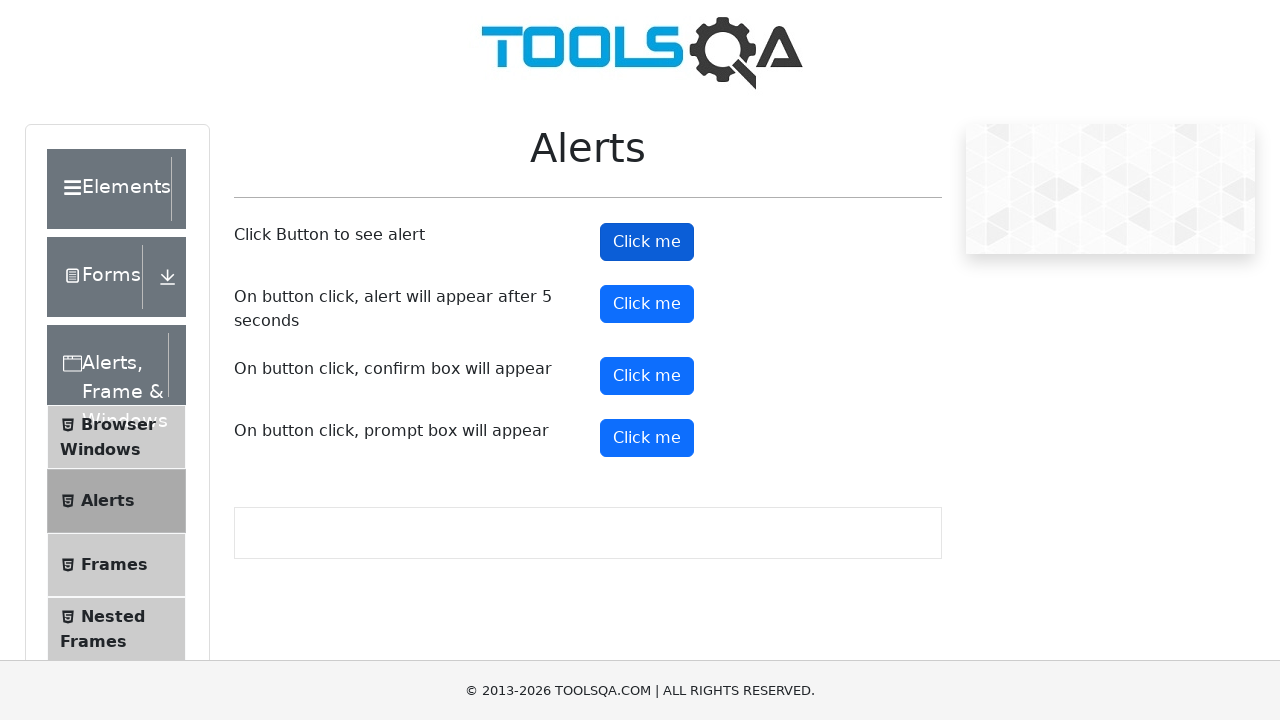